Tests browser back and forward navigation, then selects an option from a dropdown menu

Starting URL: http://the-internet.herokuapp.com/

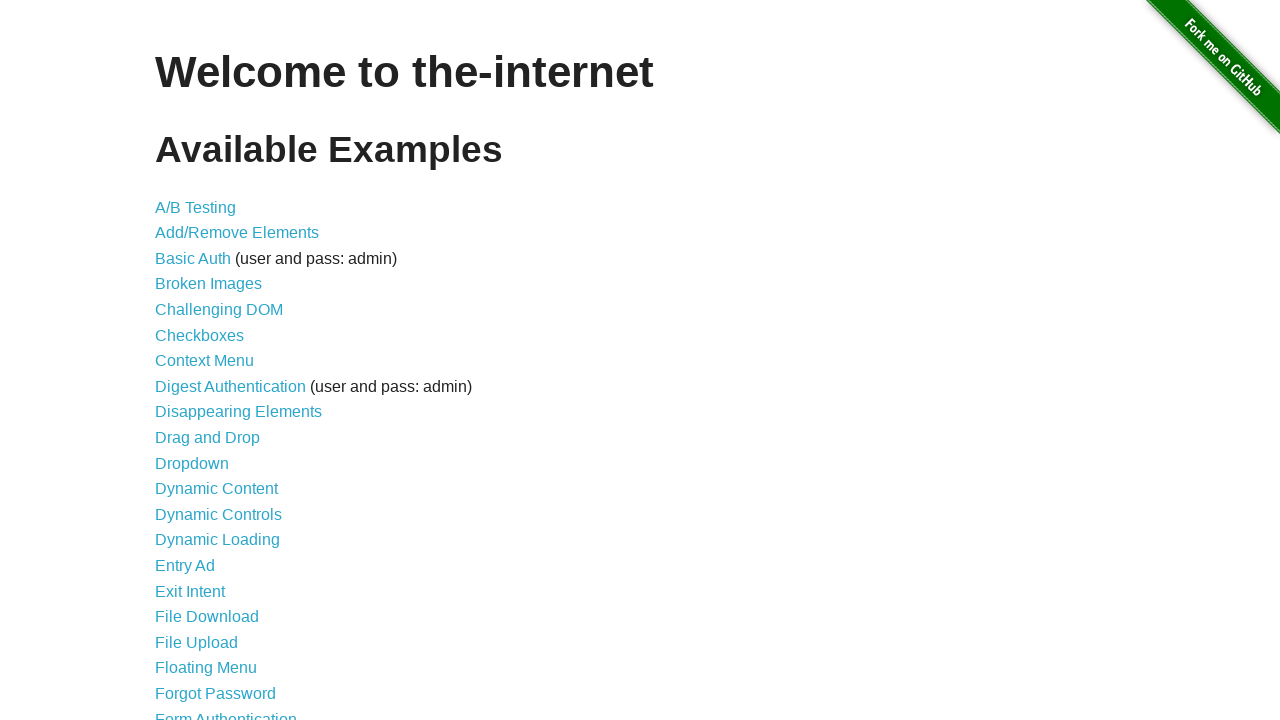

Clicked on Dropdown link at (192, 463) on xpath=//a[contains(text(),'Dropdown')]
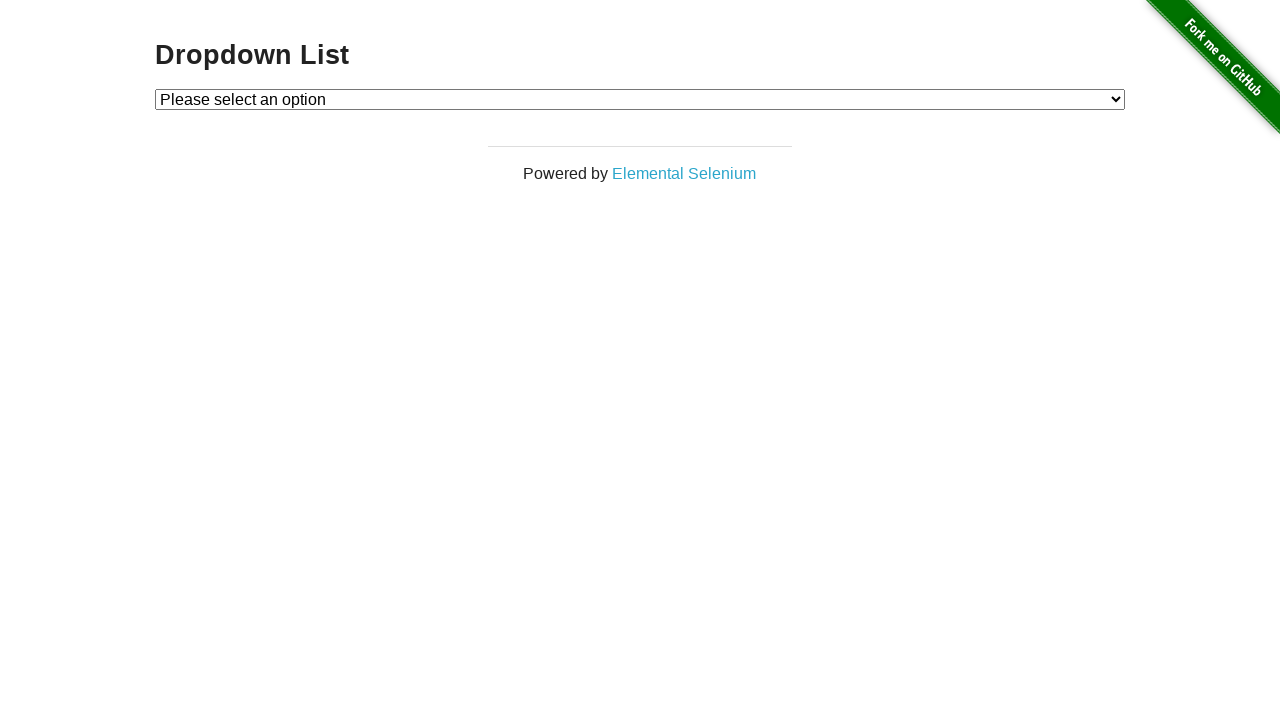

Navigated back in browser history
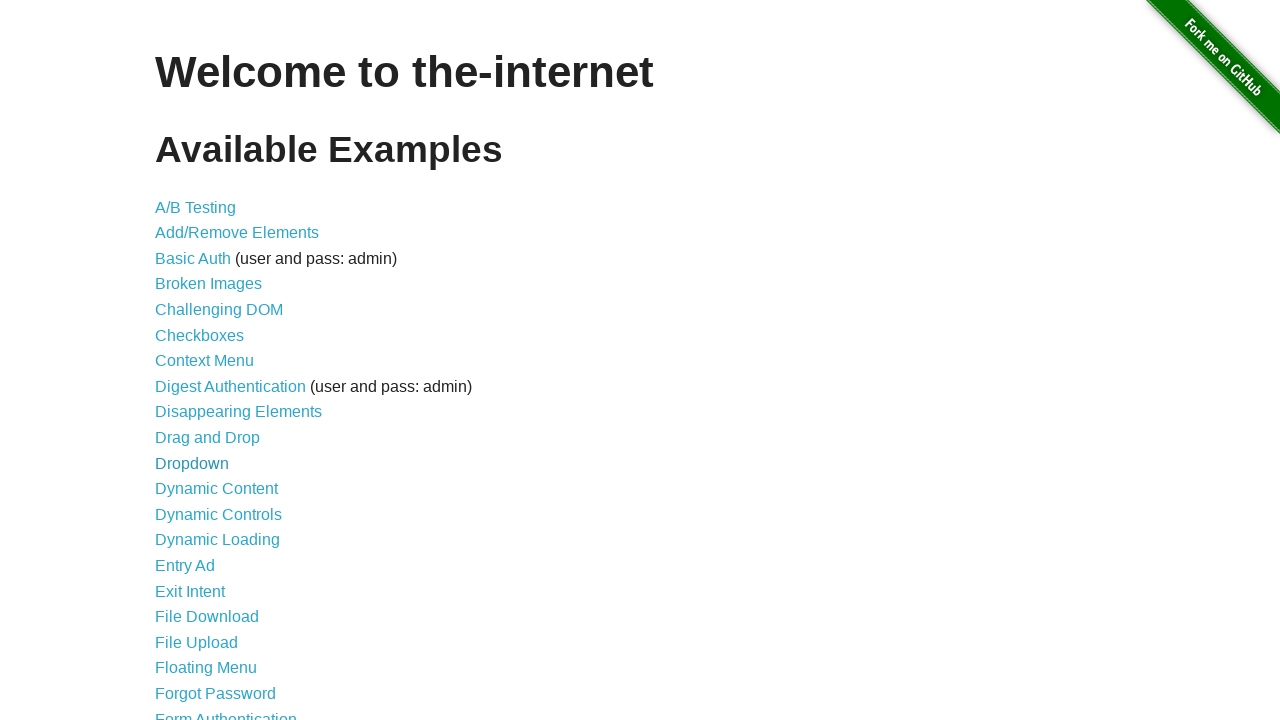

Navigated forward in browser history
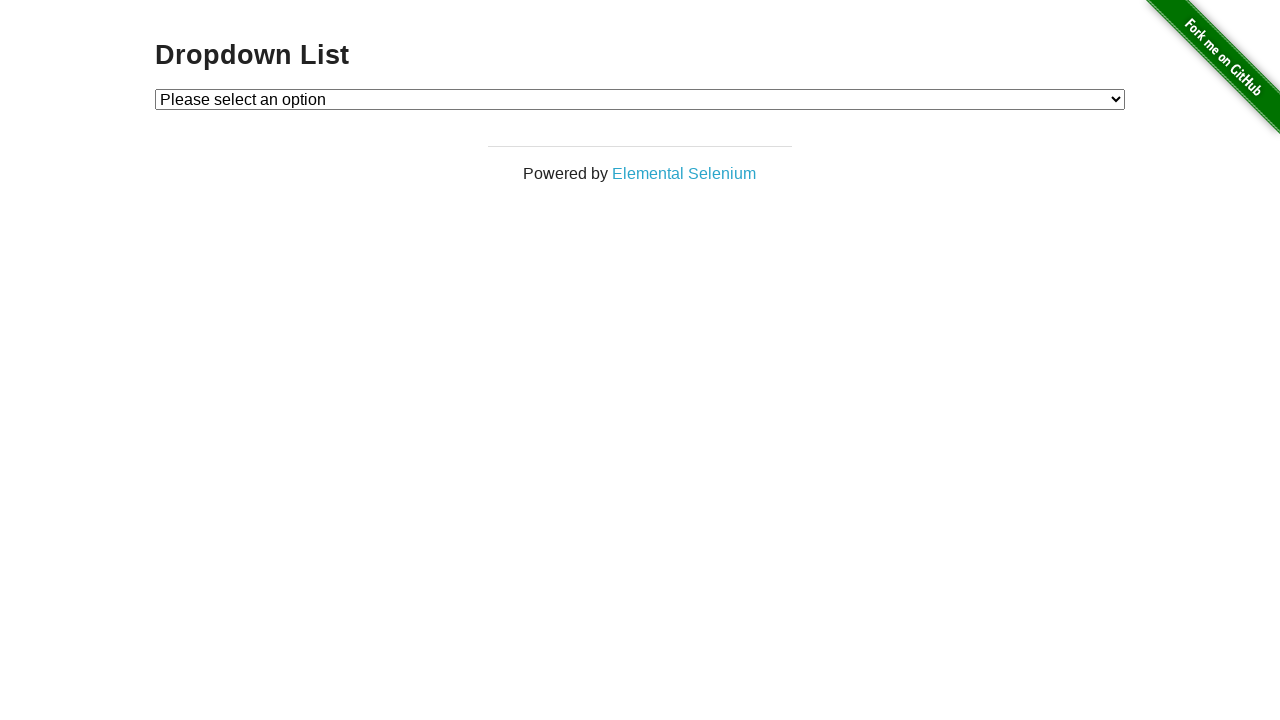

Selected 'Option 1' from dropdown menu on //select[@id='dropdown']
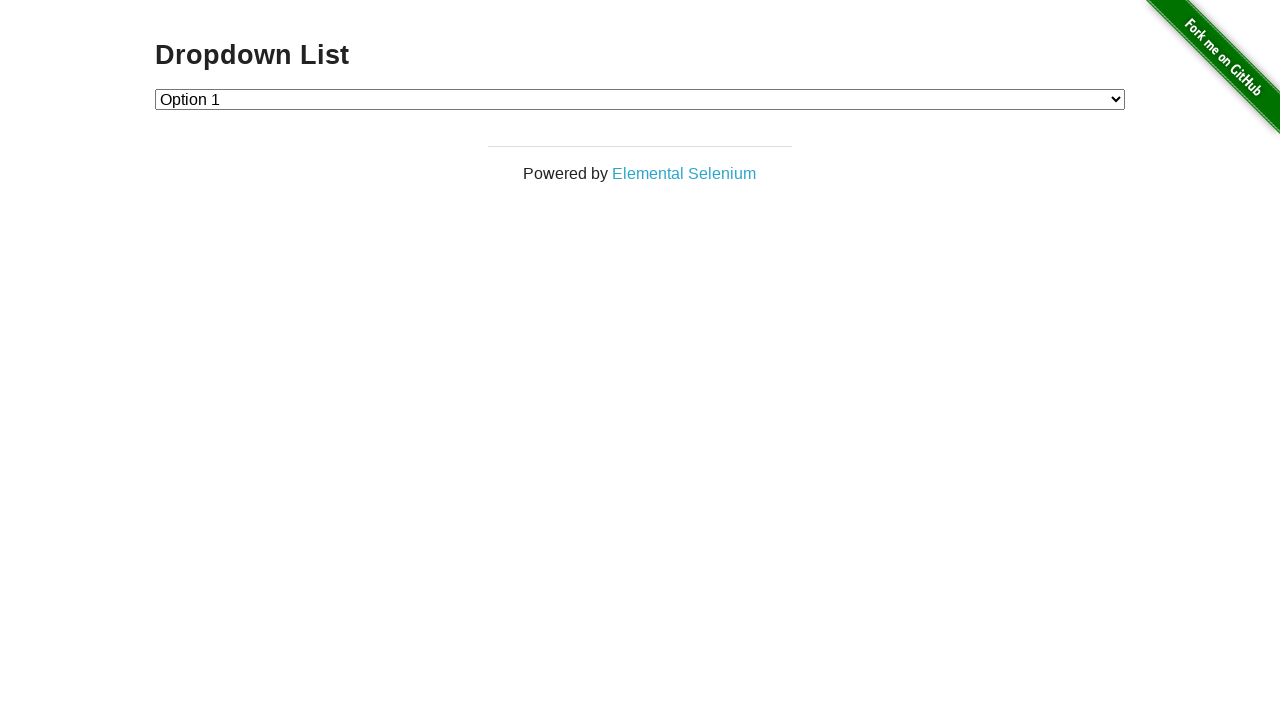

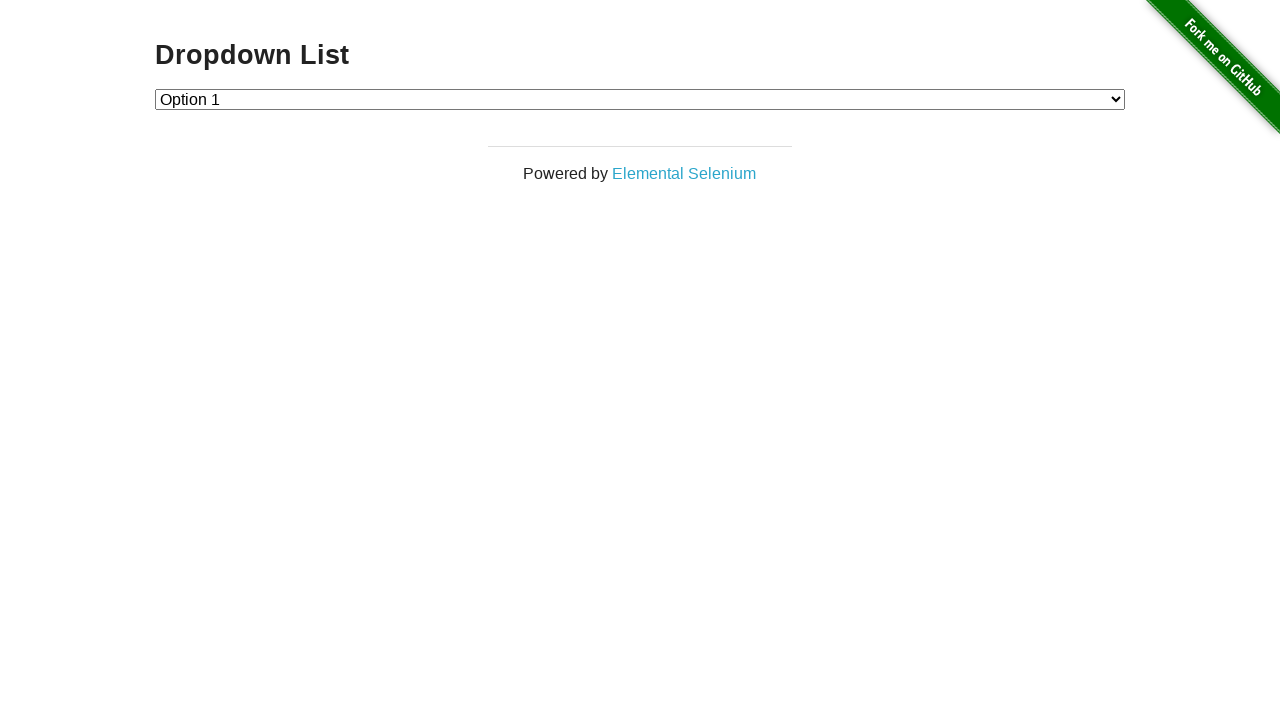